Tests browser tab switching functionality by opening a new tab, navigating to another page, extracting a course name, switching back to the original tab, and filling the extracted text into a form field.

Starting URL: https://rahulshettyacademy.com/angularpractice/

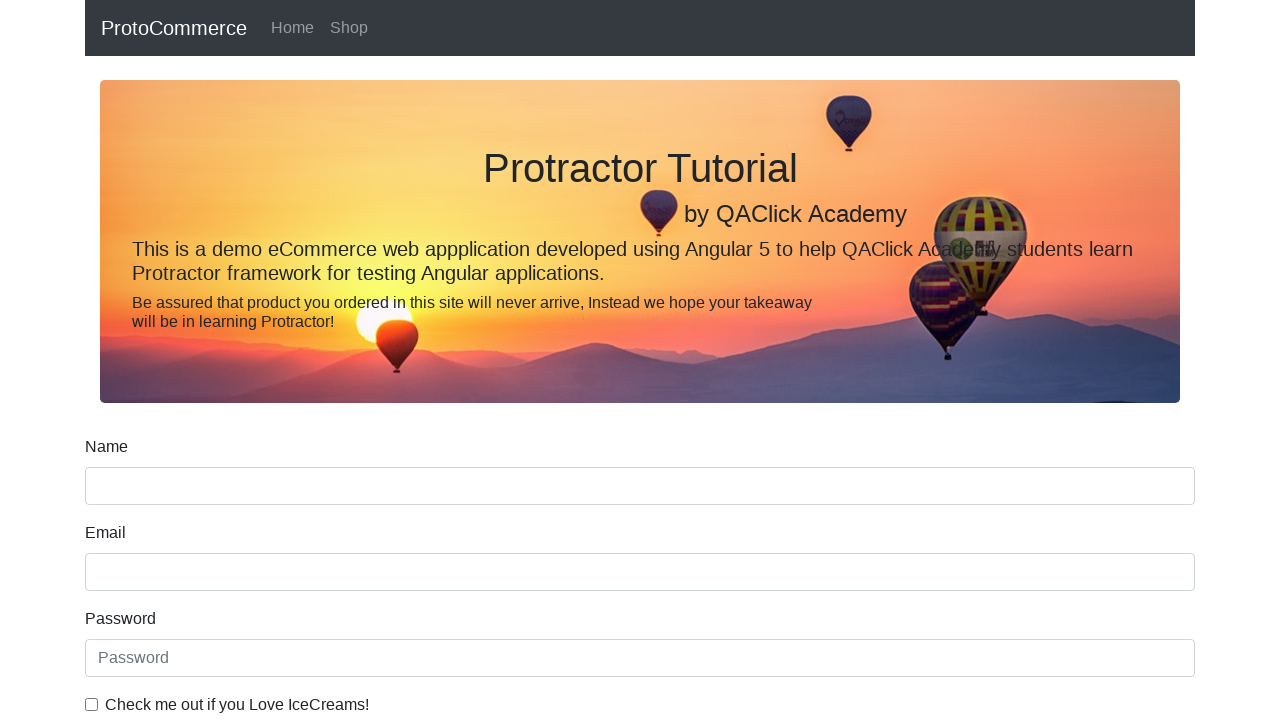

Stored reference to original page
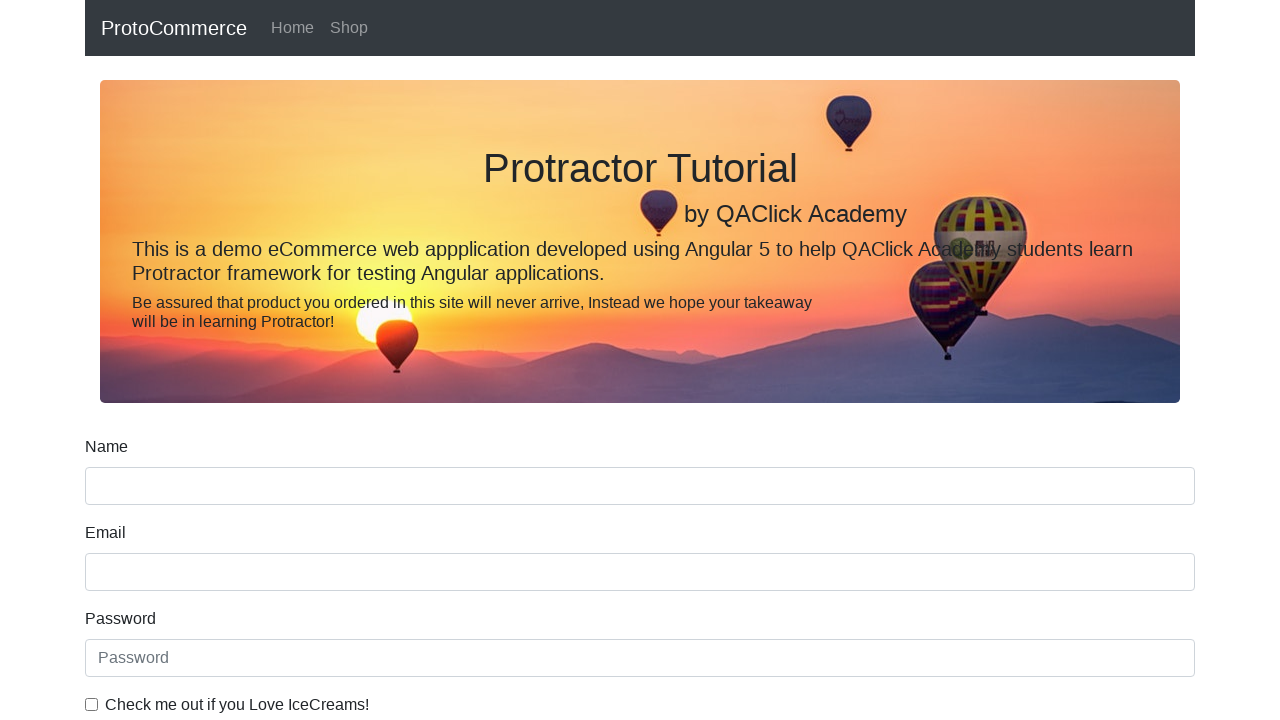

Opened new browser tab
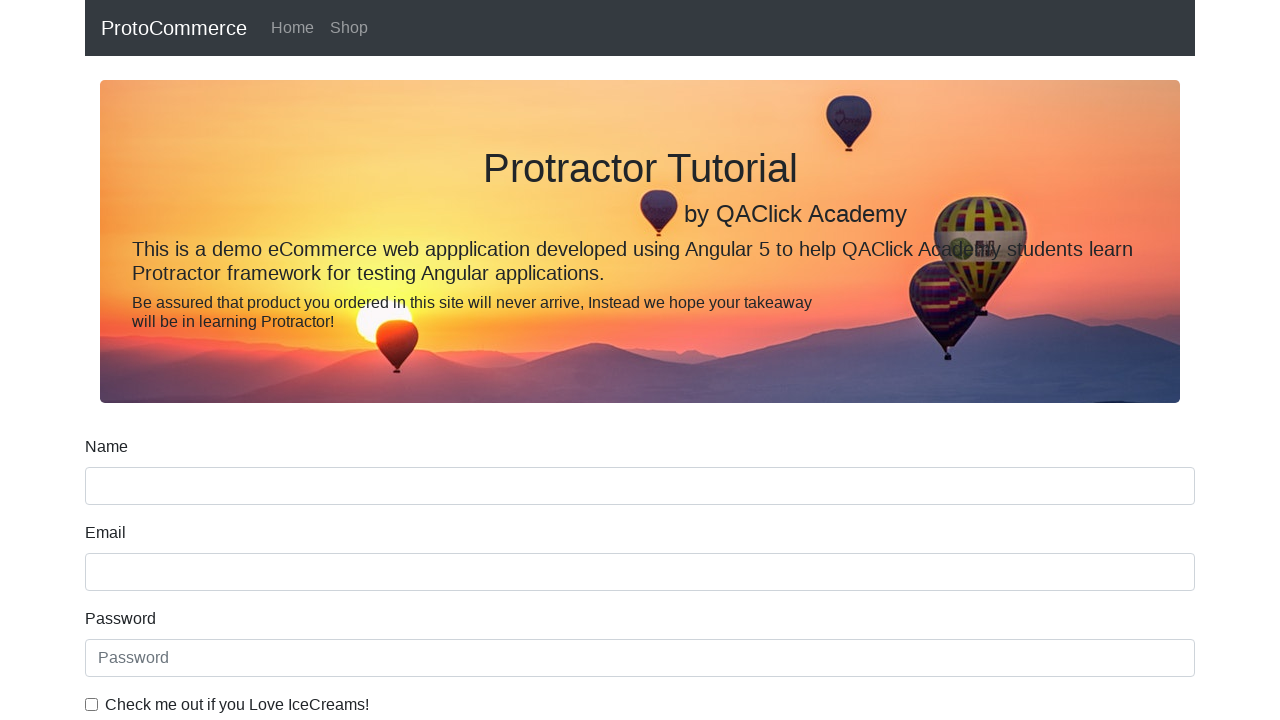

Navigated new tab to https://rahulshettyacademy.com/
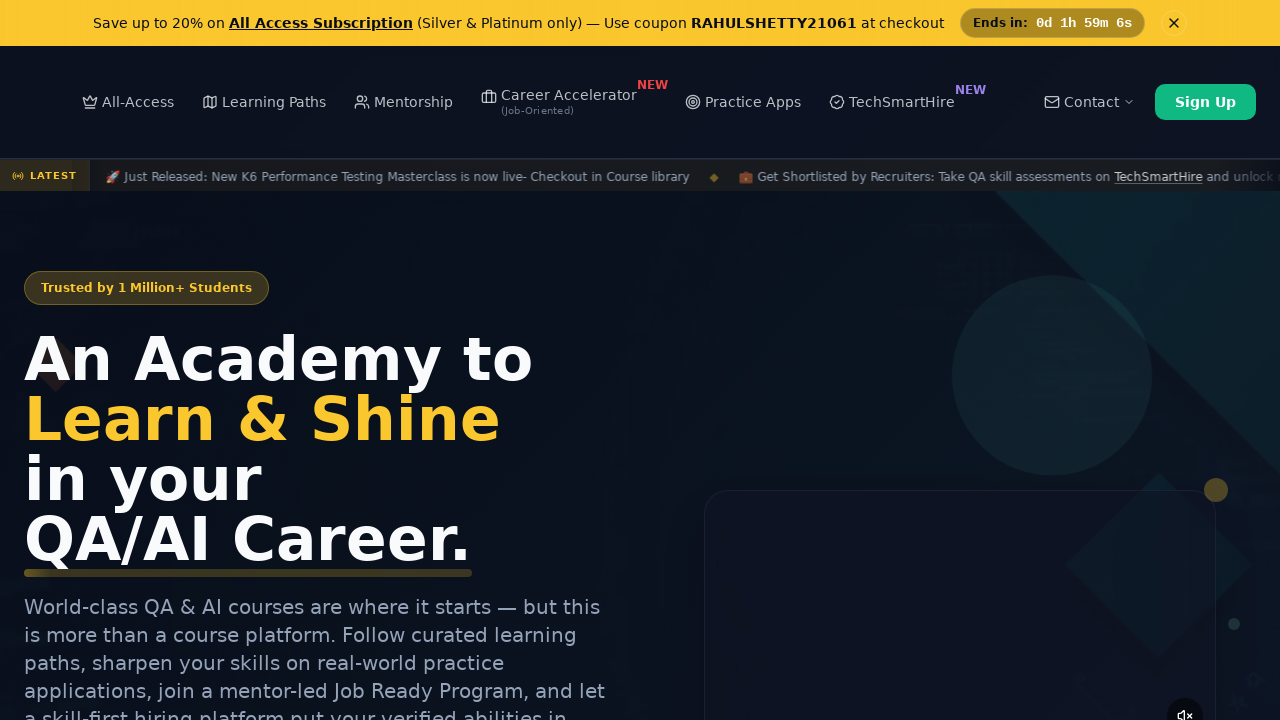

Waited for course links to load
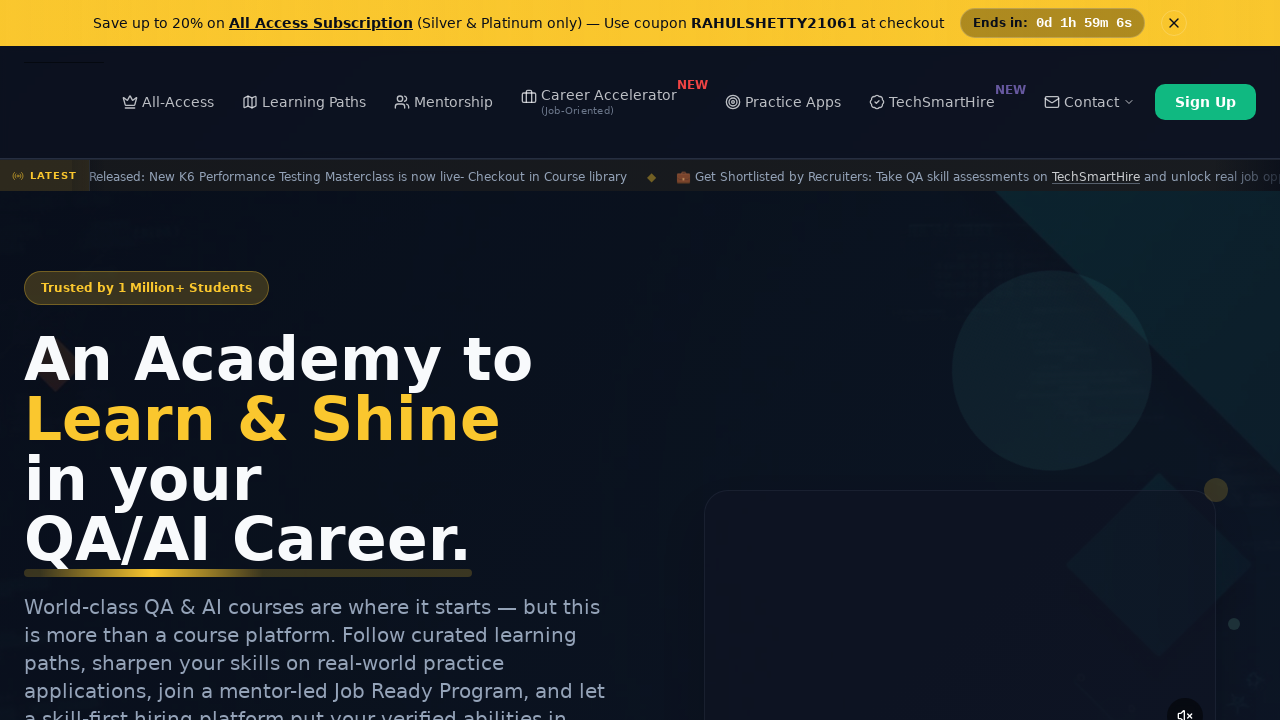

Located all course links
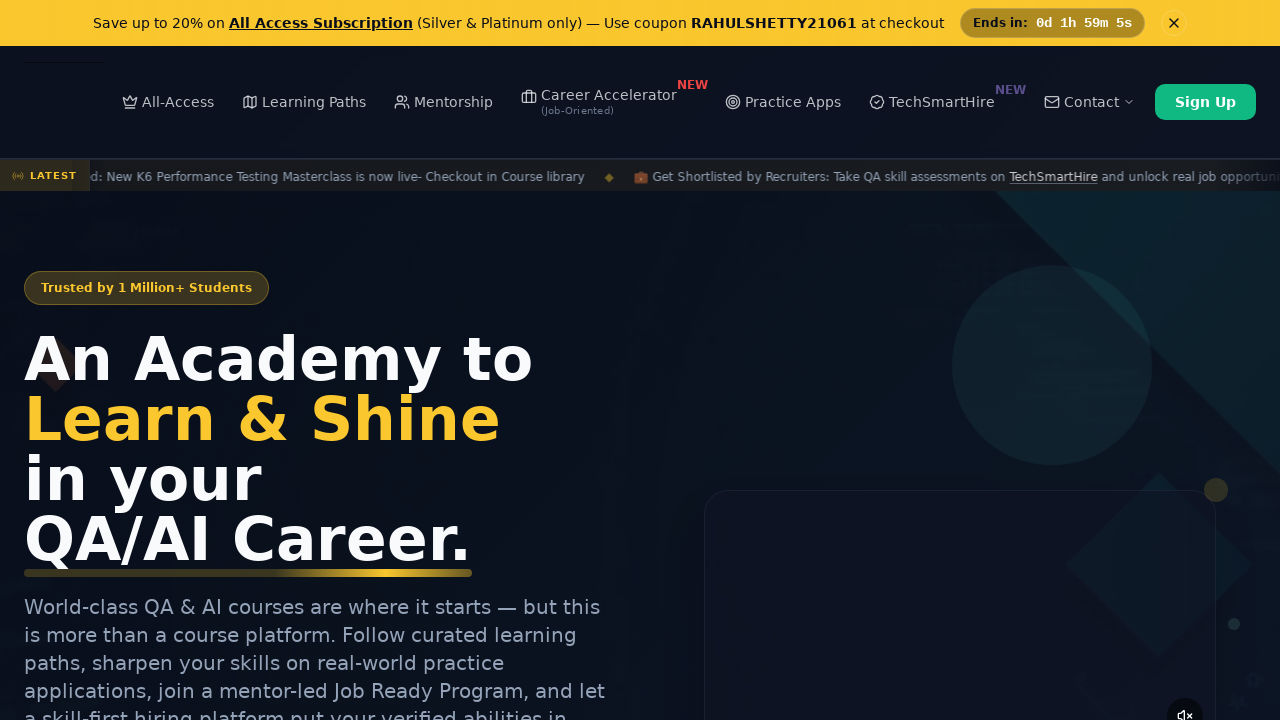

Extracted course name: Playwright Testing
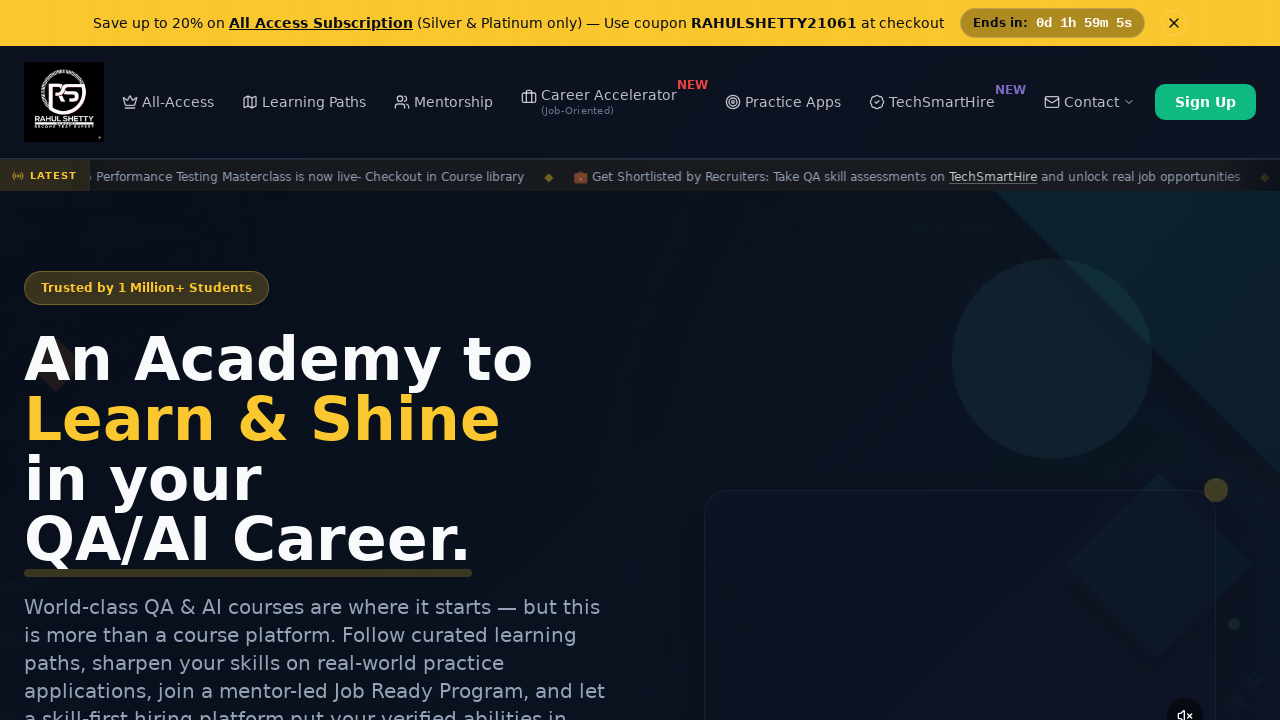

Switched back to original tab
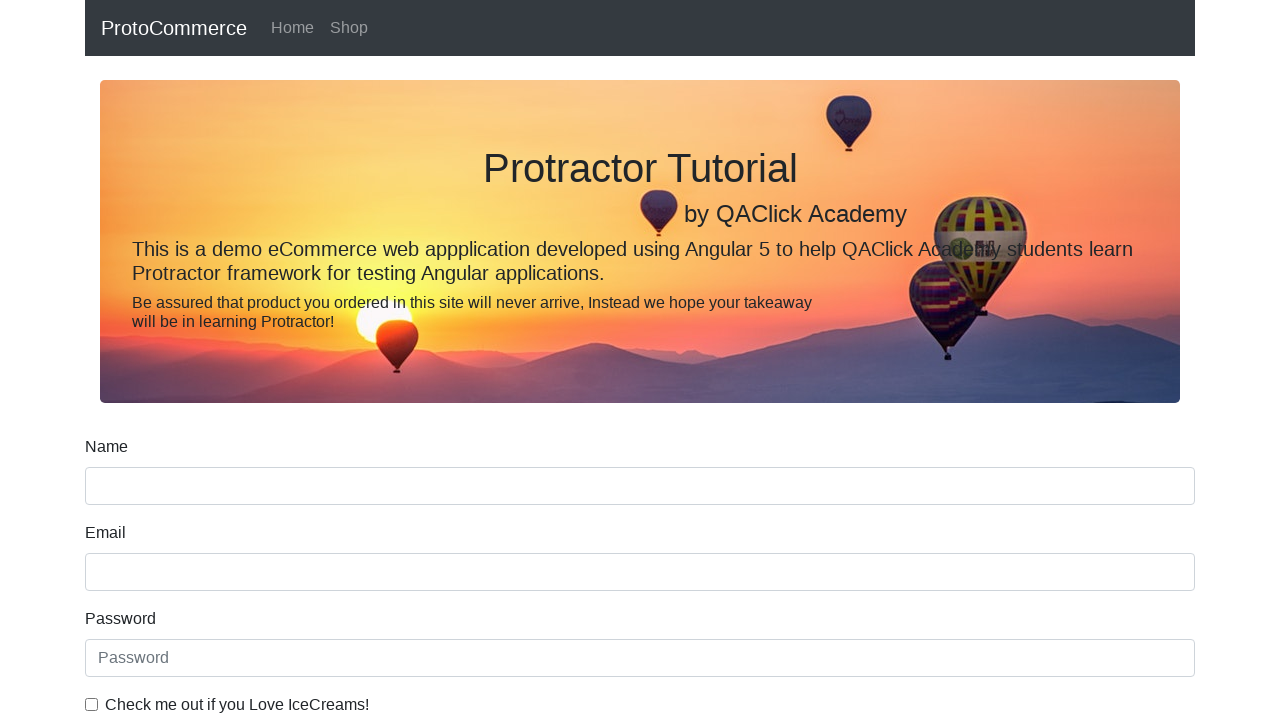

Filled name field with course name: Playwright Testing on [name='name']
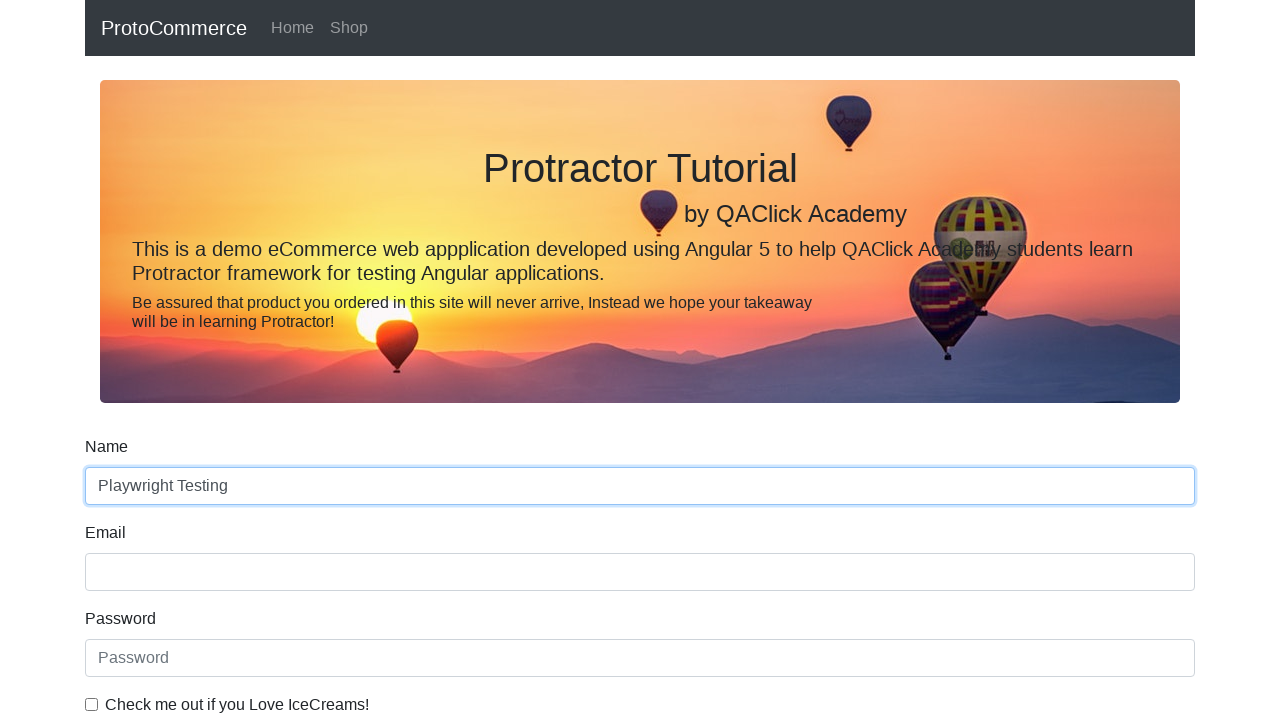

Closed new tab
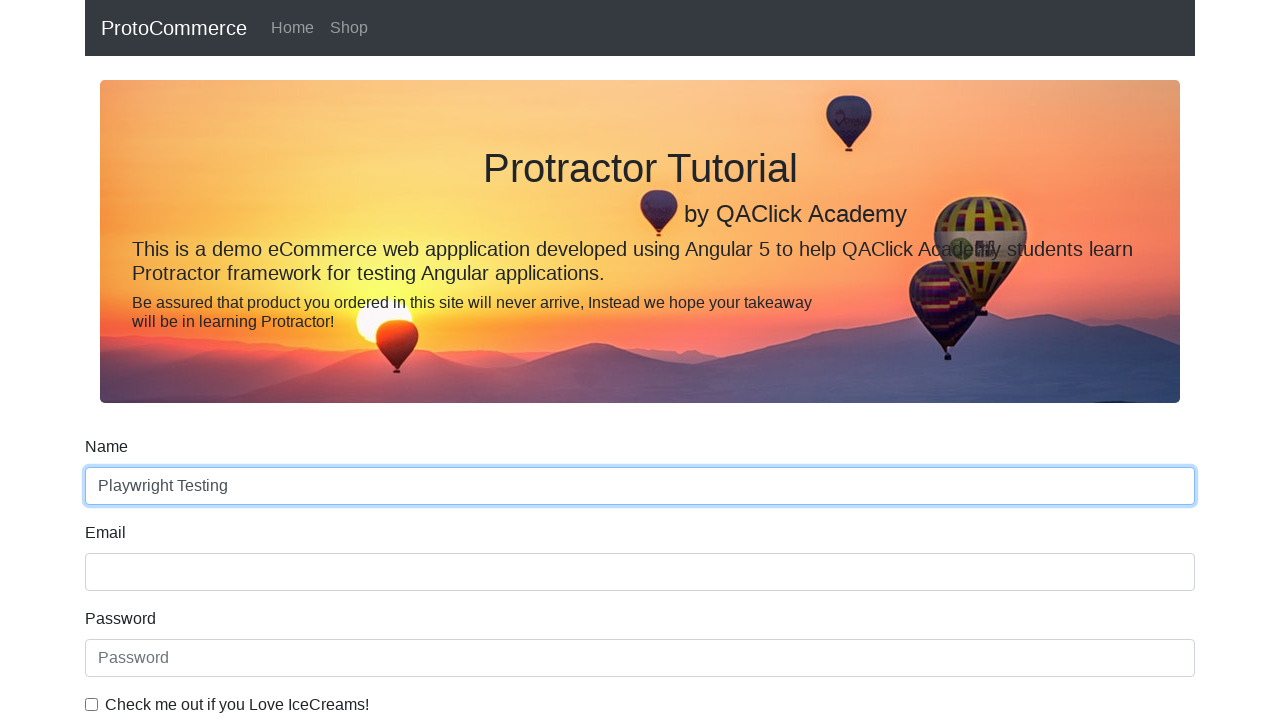

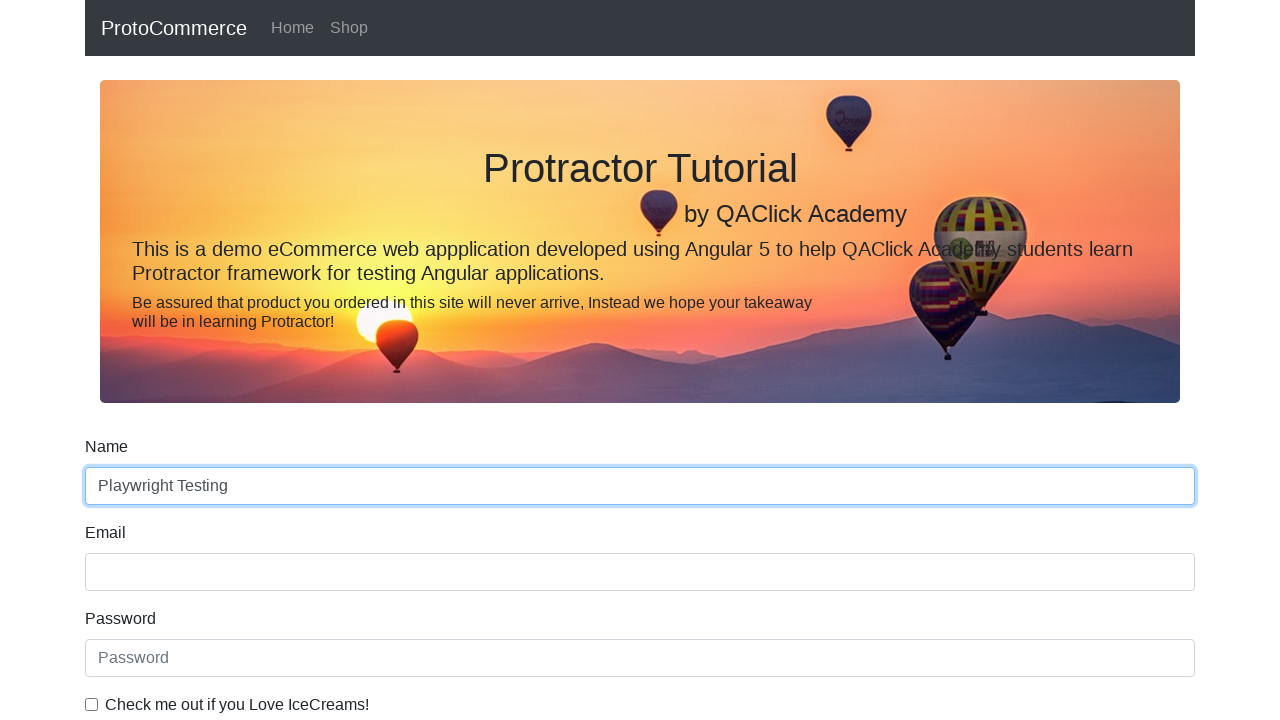